Tests the BTS flight arrivals query form by selecting statistics checkboxes, date filters, and choosing an airport and airline from dropdowns before submitting the form.

Starting URL: https://transtats.bts.gov/ONTIME/Arrivals.aspx

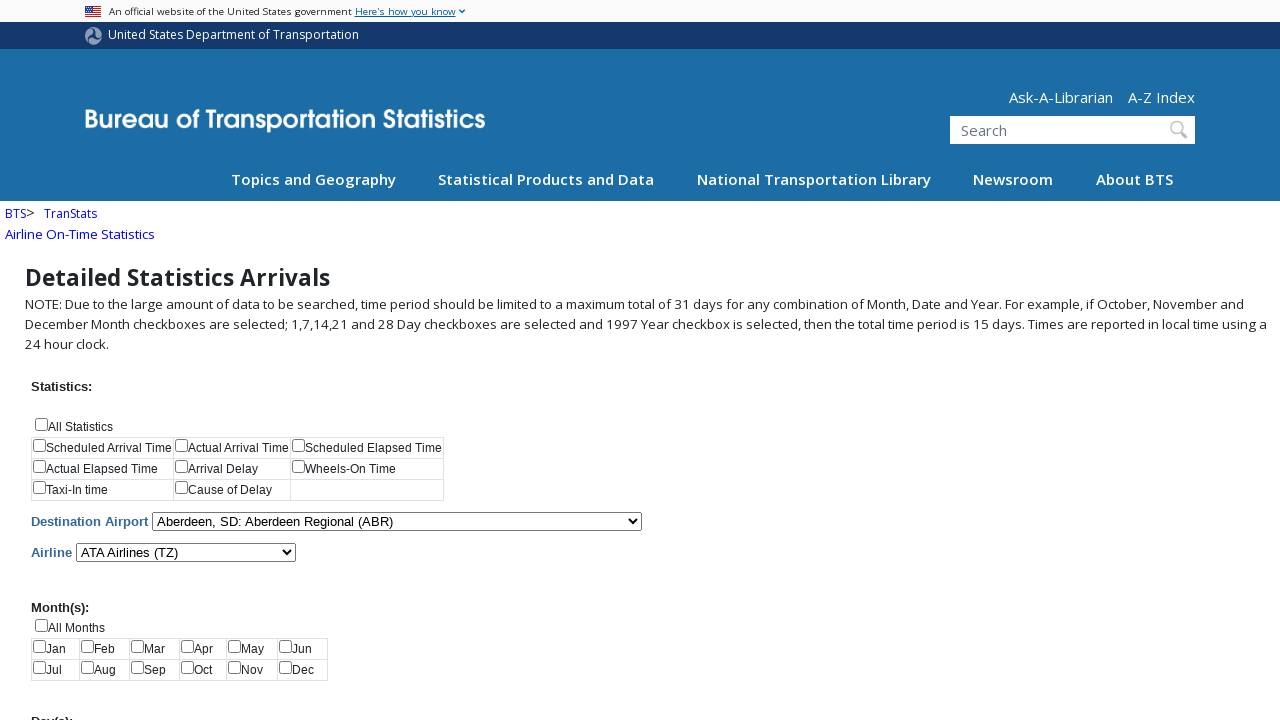

Clicked Scheduled Arrival Time checkbox at (40, 446) on #chkStatistics_0
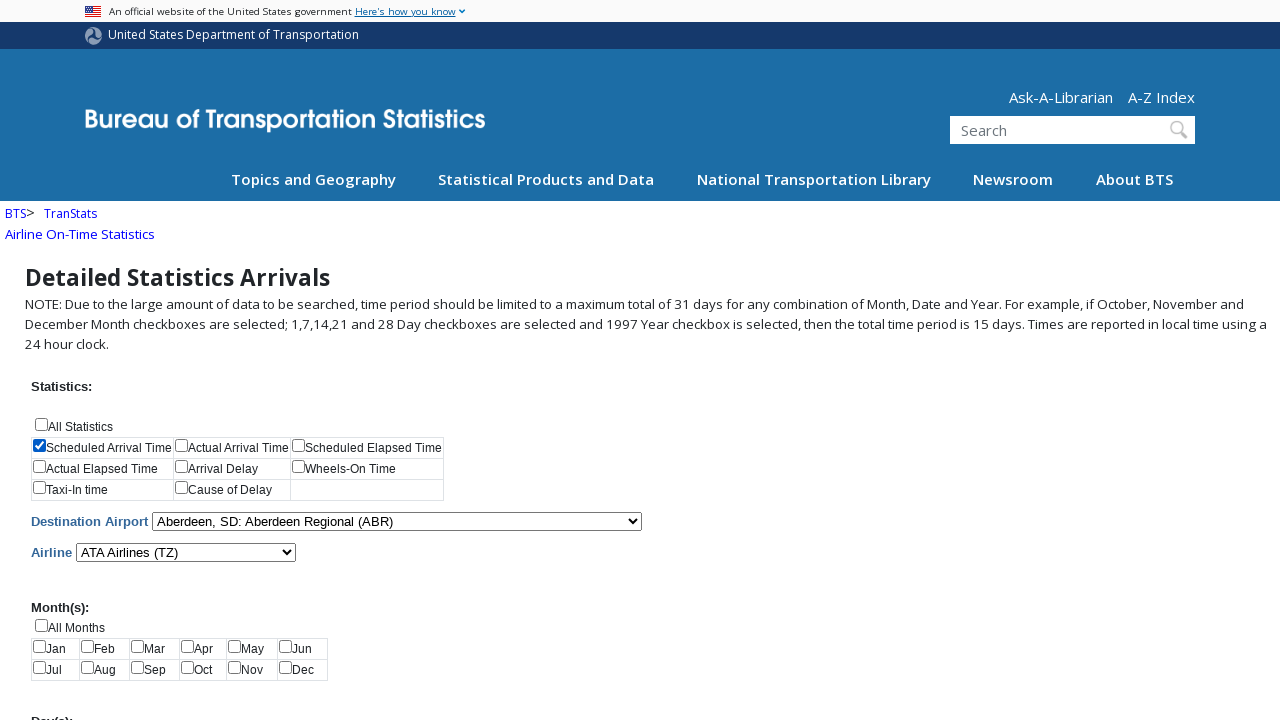

Clicked Actual Arrival Time checkbox at (182, 446) on #chkStatistics_1
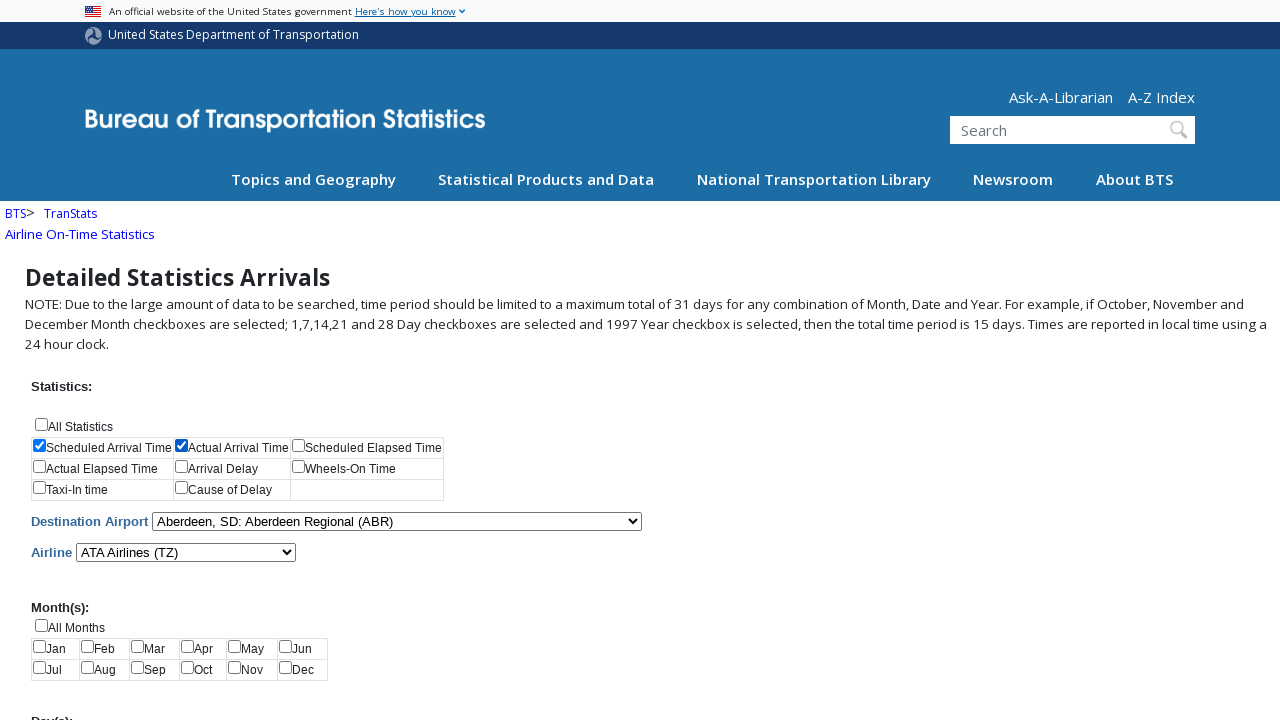

Clicked Arrival Delay checkbox at (182, 467) on #chkStatistics_4
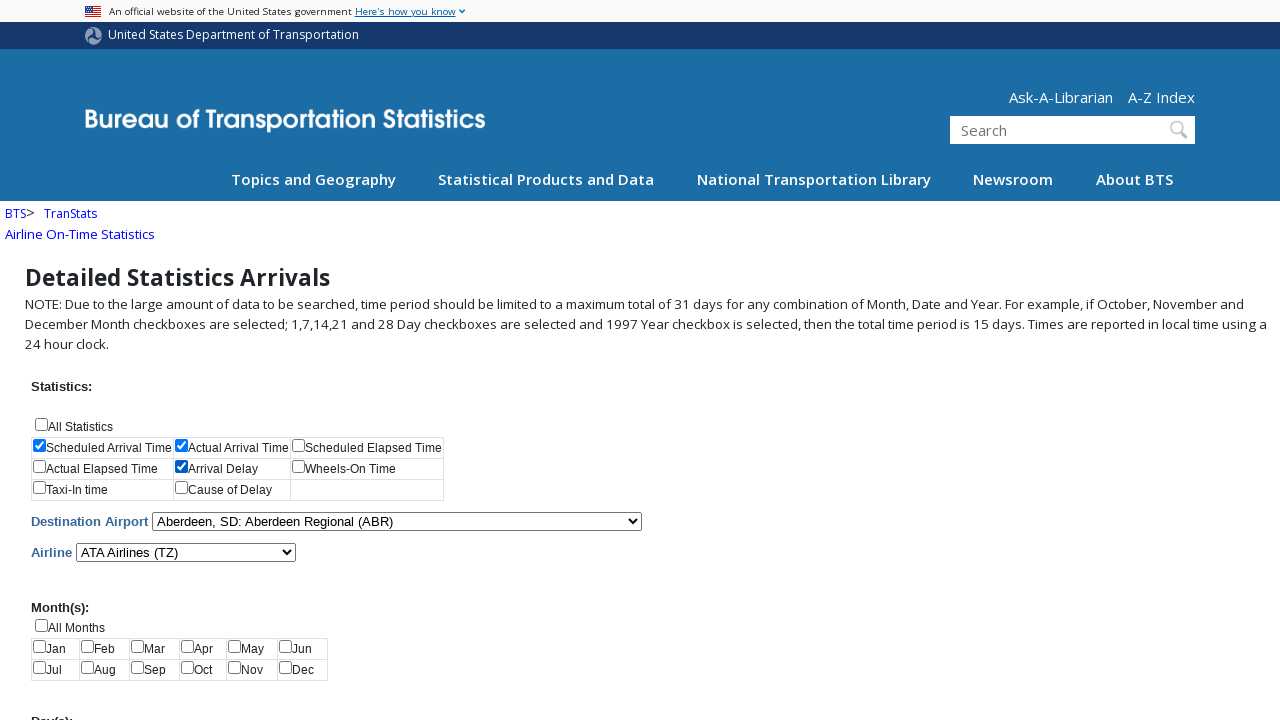

Clicked Cause of Delay checkbox at (182, 488) on #chkStatistics_7
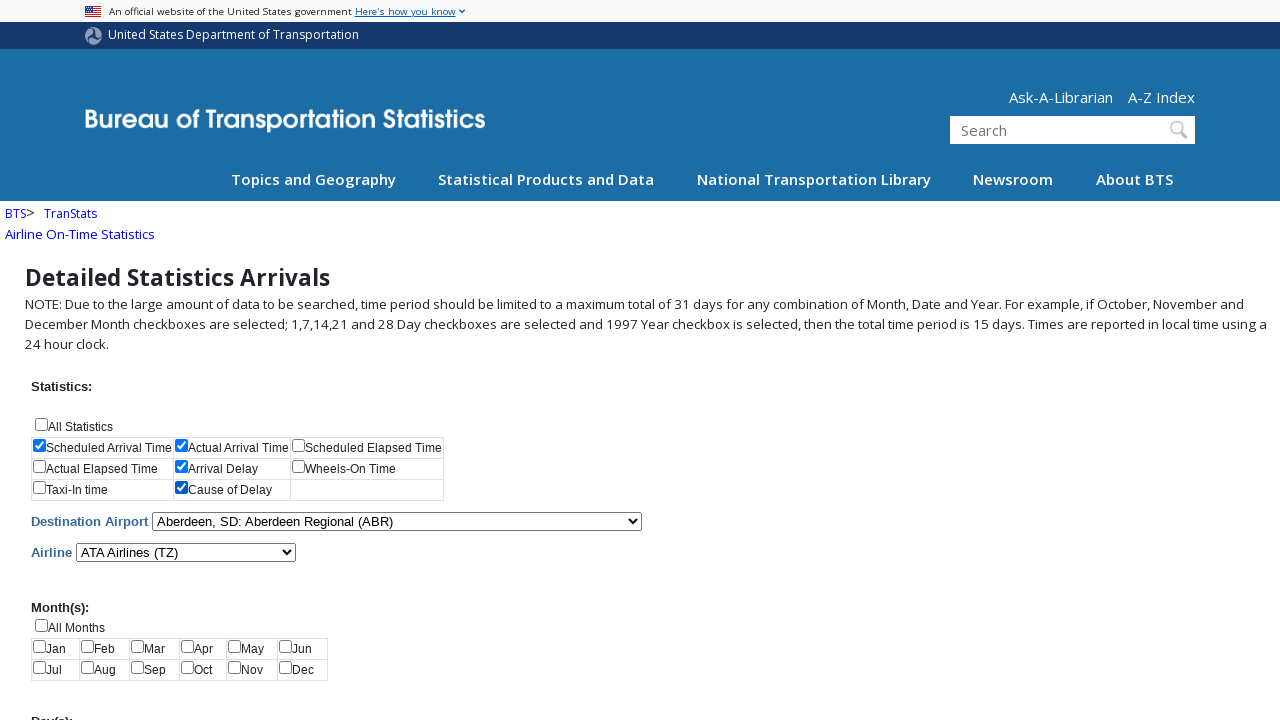

Clicked Select all months checkbox at (42, 625) on #chkAllMonths
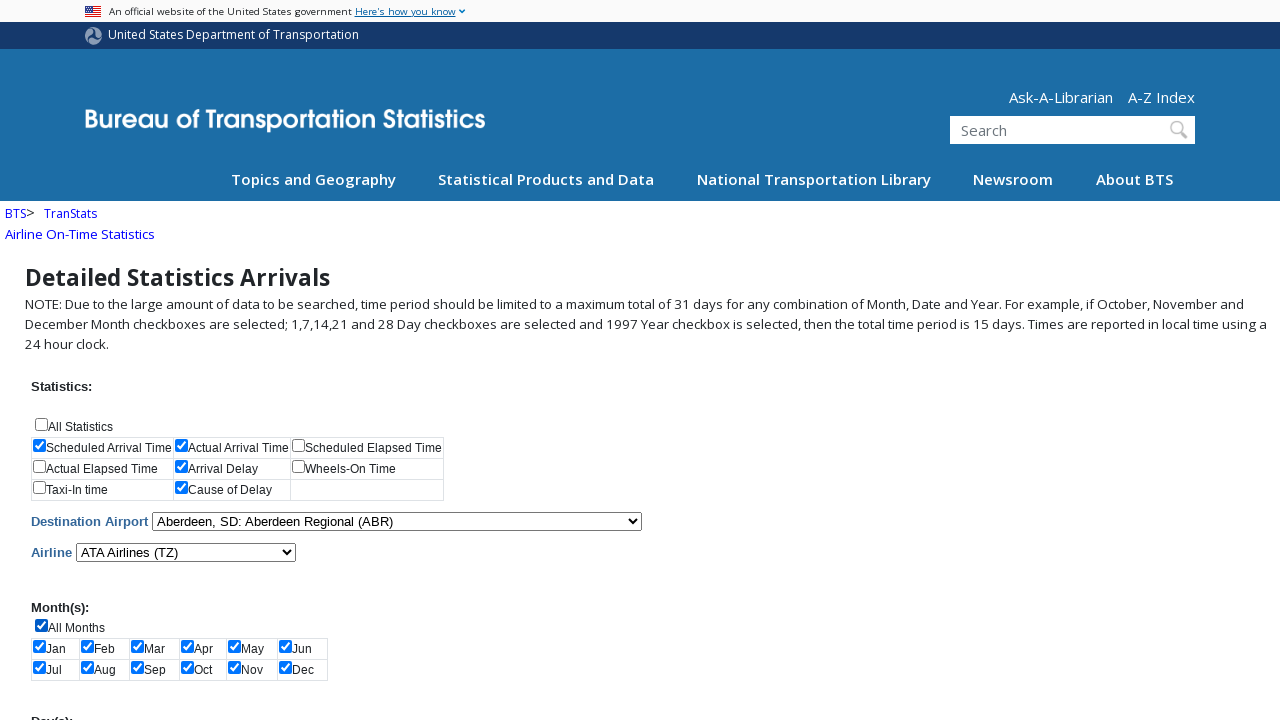

Clicked Select all days checkbox at (42, 435) on #chkAllDays
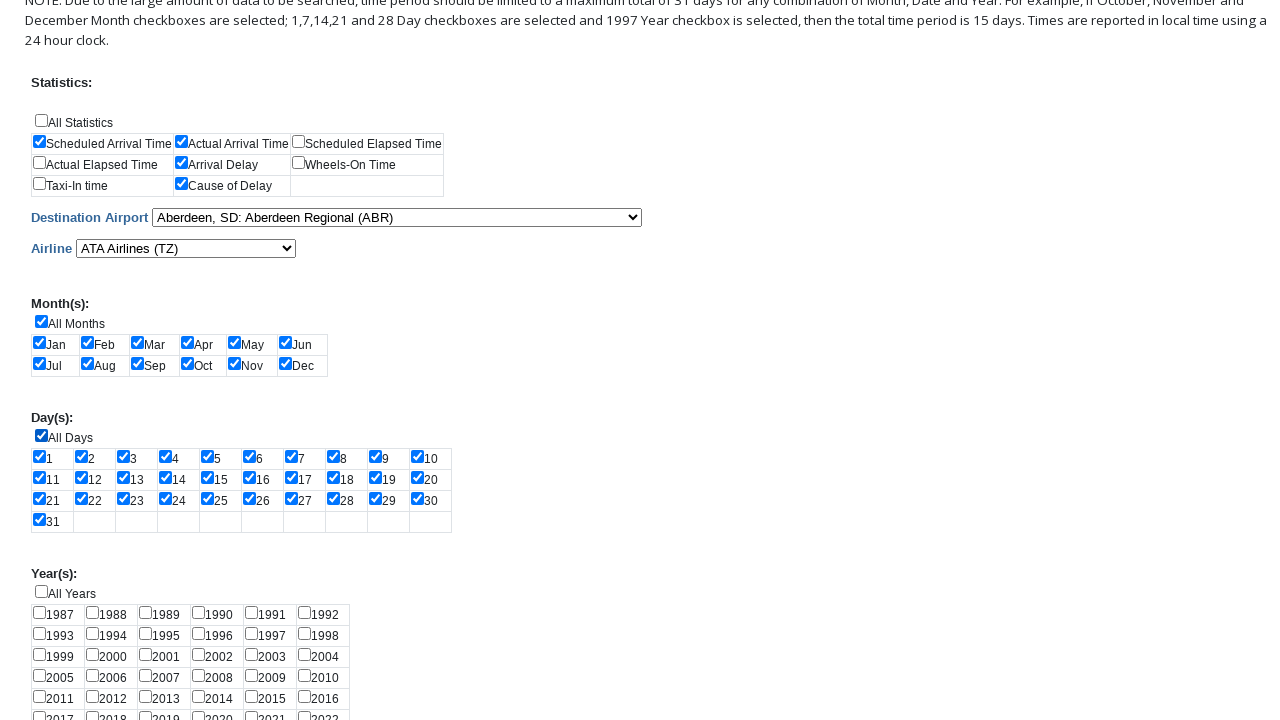

Clicked 2005 year checkbox at (40, 675) on #chkYears_18
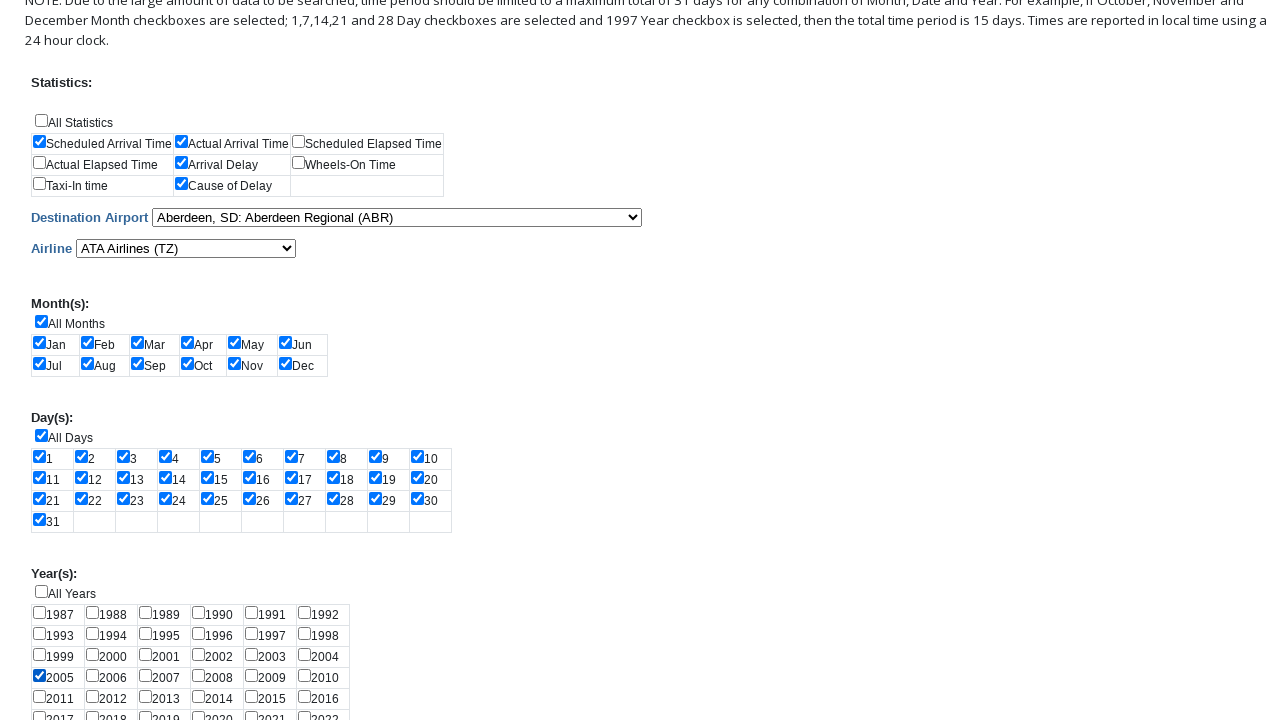

Clicked 2006 year checkbox at (92, 675) on #chkYears_19
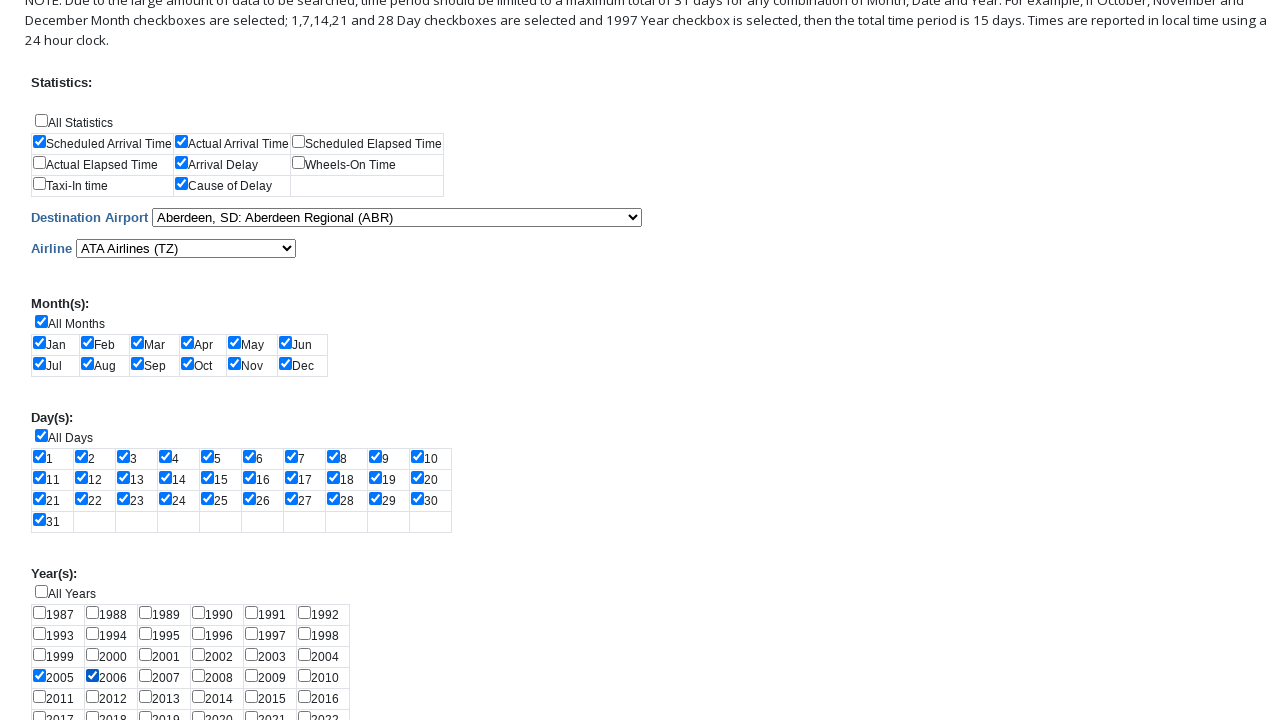

Selected airport from dropdown on #cboAirport
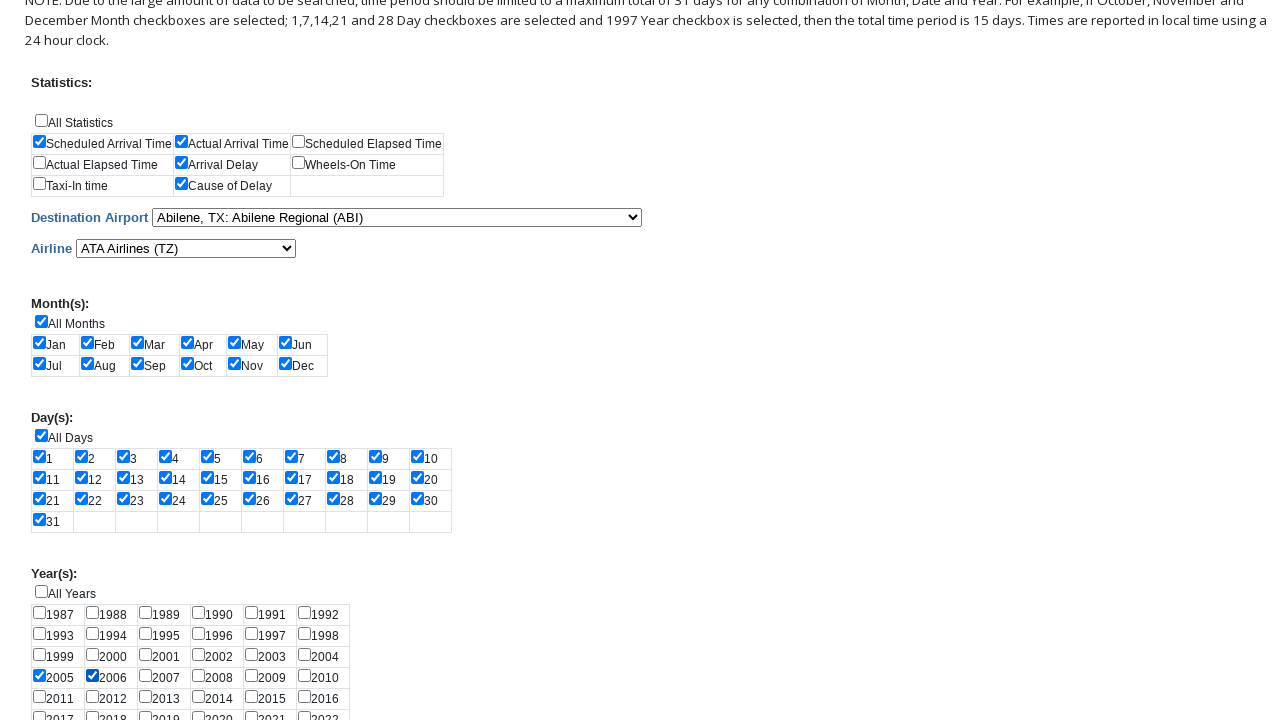

Selected airline from dropdown on #cboAirline
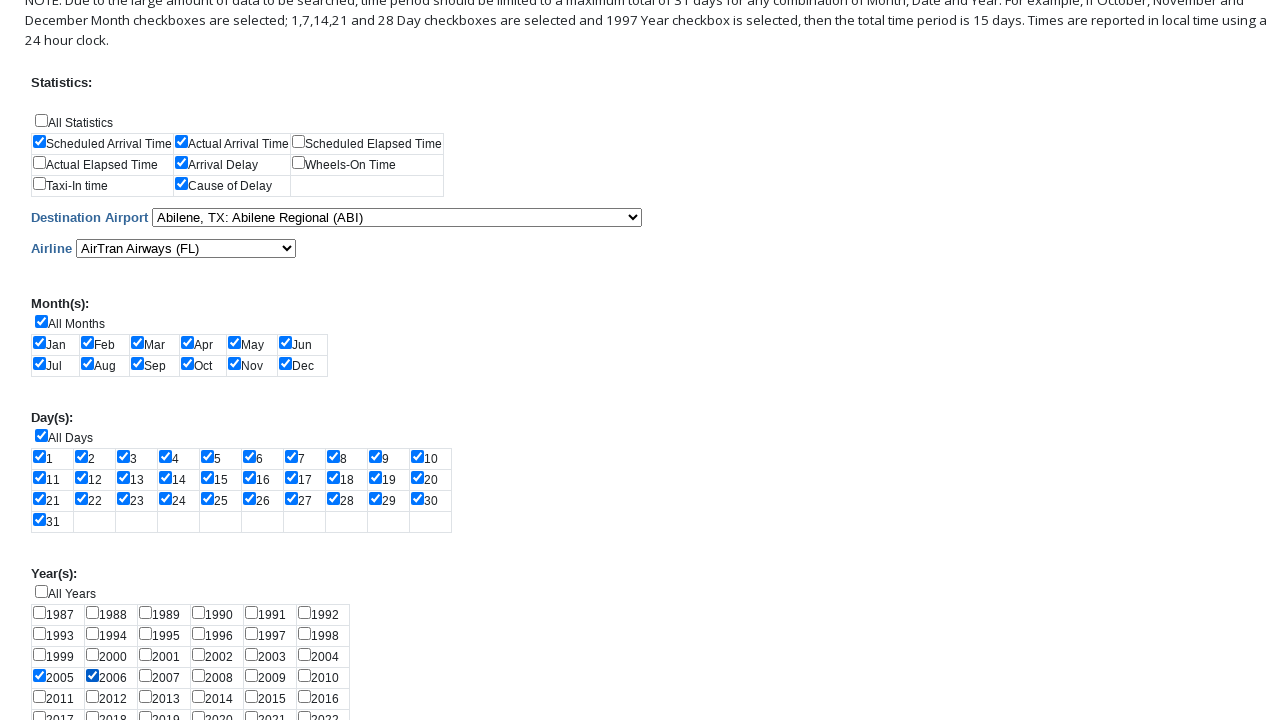

Clicked submit button to query flight arrivals at (155, 436) on #btnSubmit
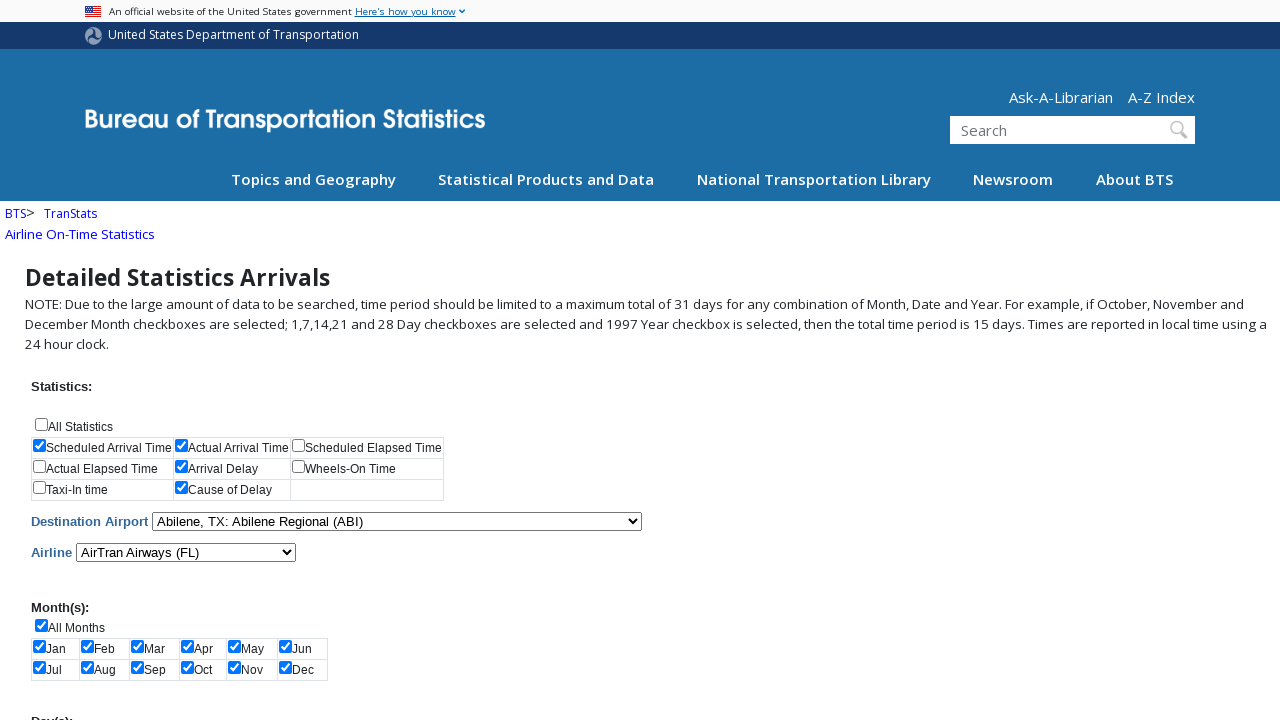

Flight arrivals query results loaded
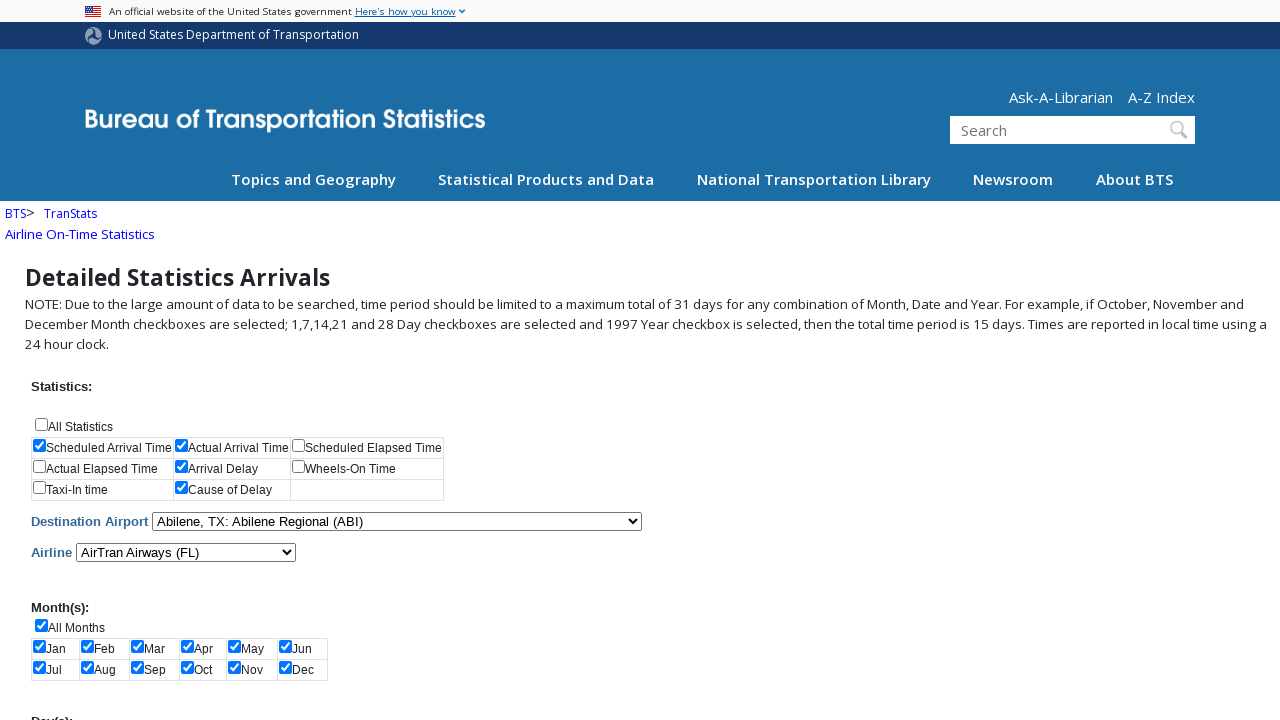

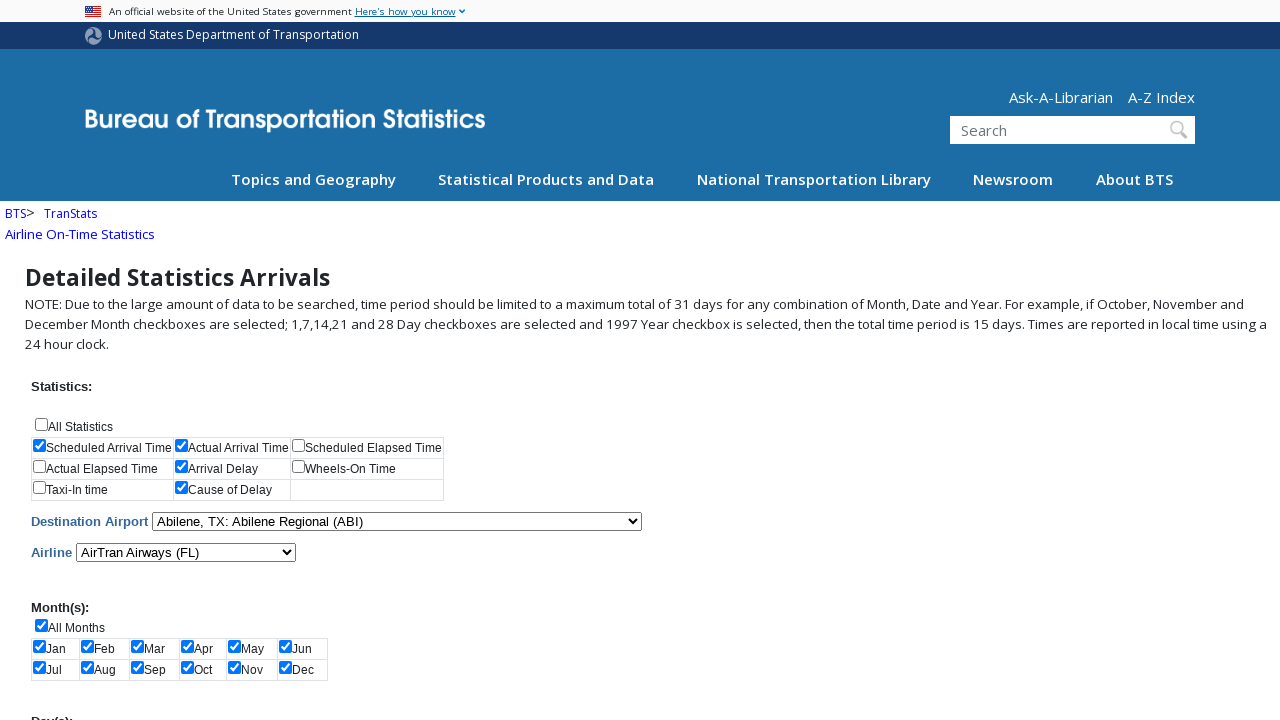